Tests that whitespace is trimmed from edited todo text

Starting URL: https://demo.playwright.dev/todomvc

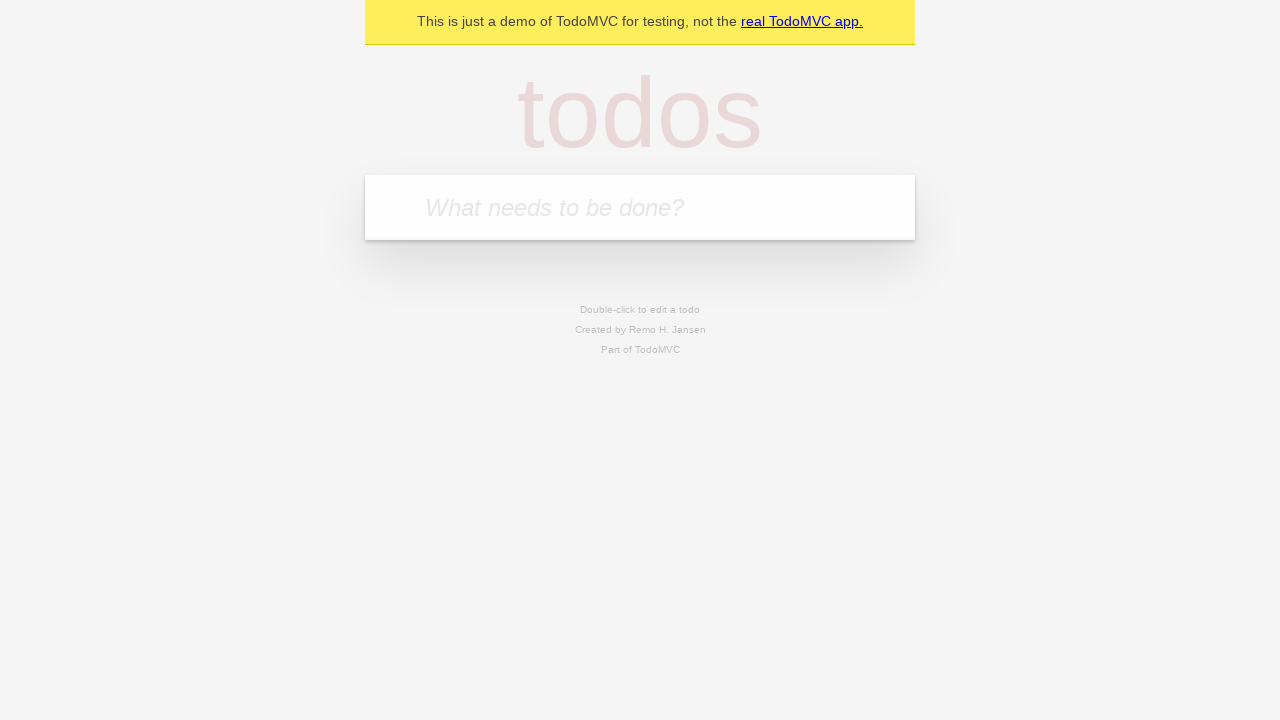

Filled todo input with 'buy some cheese' on internal:attr=[placeholder="What needs to be done?"i]
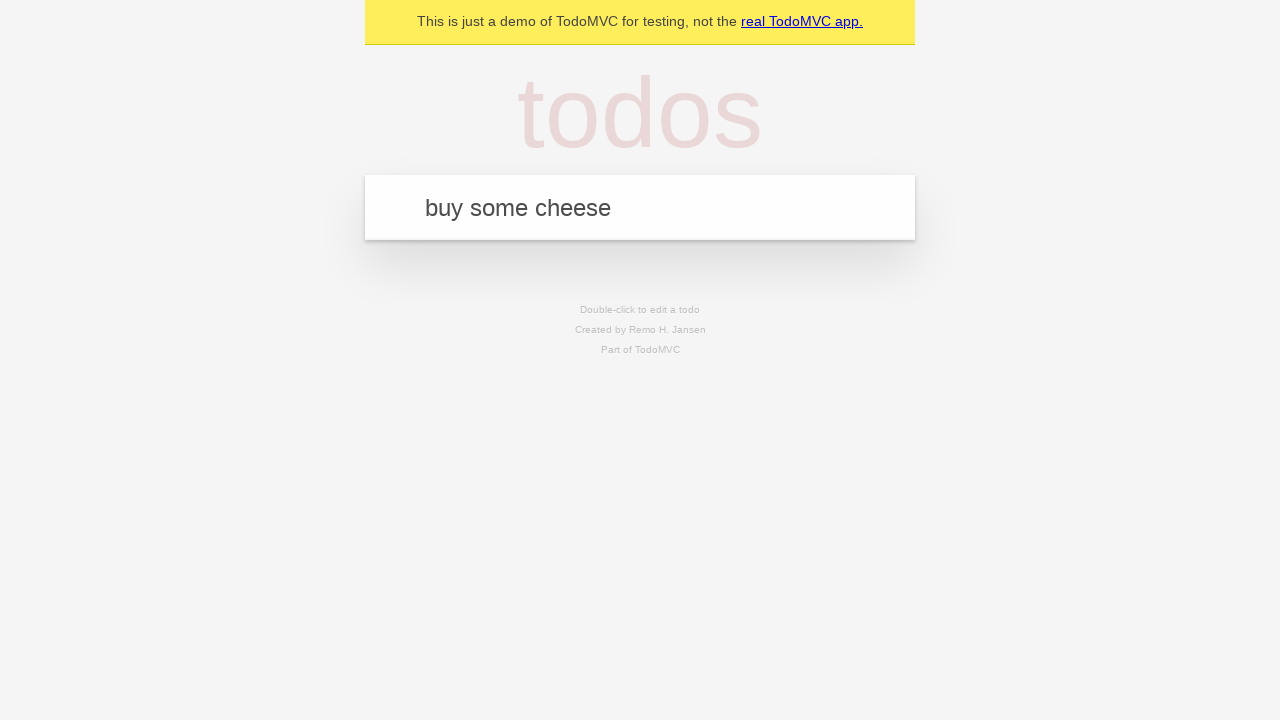

Pressed Enter to add first todo on internal:attr=[placeholder="What needs to be done?"i]
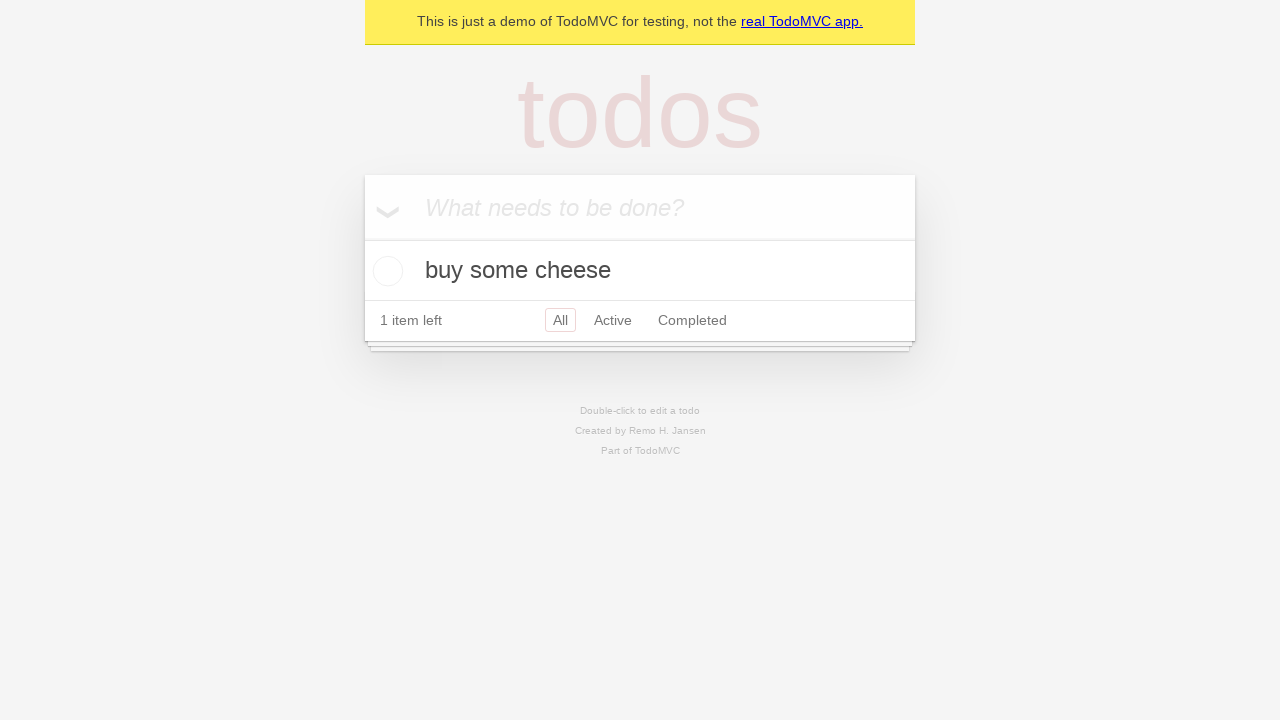

Filled todo input with 'feed the cat' on internal:attr=[placeholder="What needs to be done?"i]
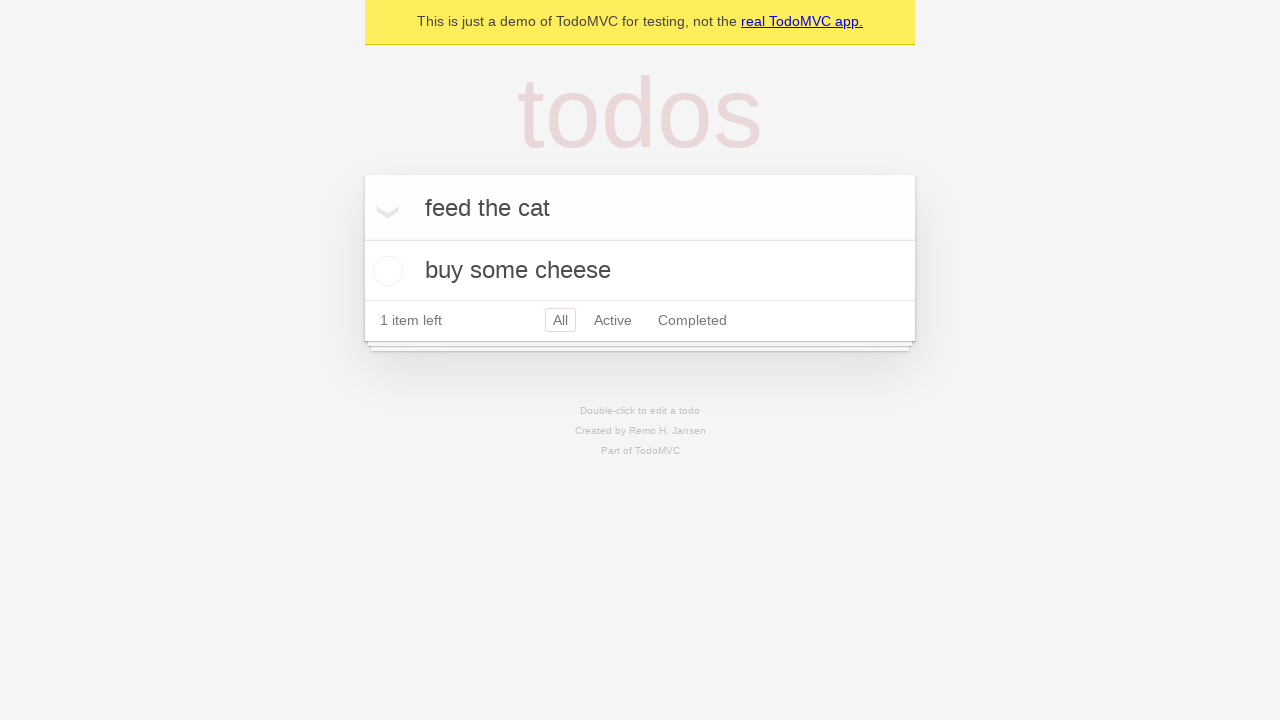

Pressed Enter to add second todo on internal:attr=[placeholder="What needs to be done?"i]
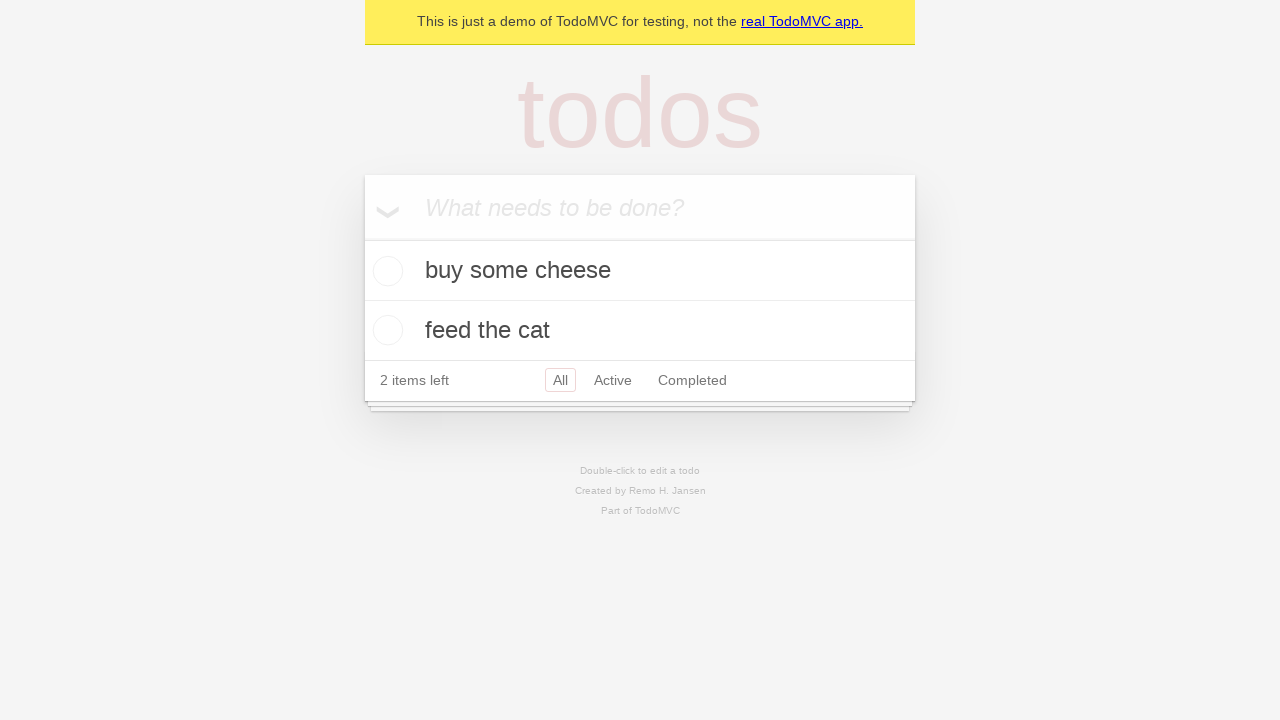

Filled todo input with 'book a doctors appointment' on internal:attr=[placeholder="What needs to be done?"i]
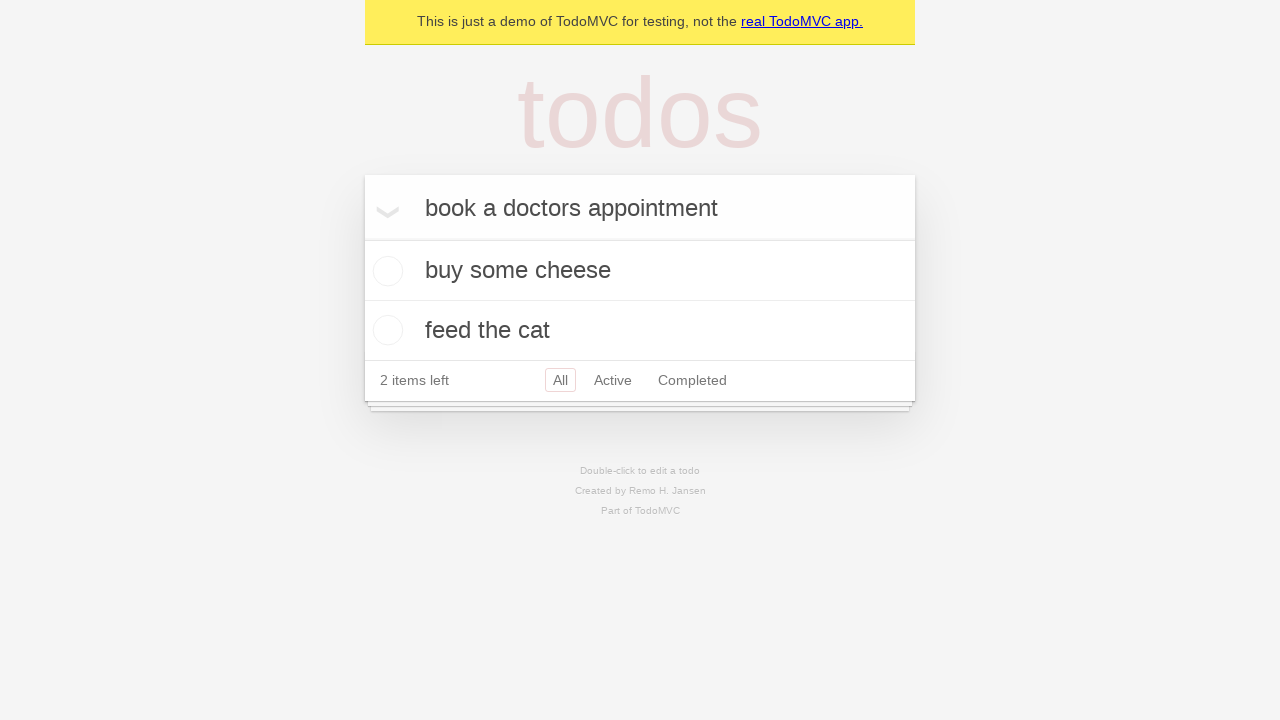

Pressed Enter to add third todo on internal:attr=[placeholder="What needs to be done?"i]
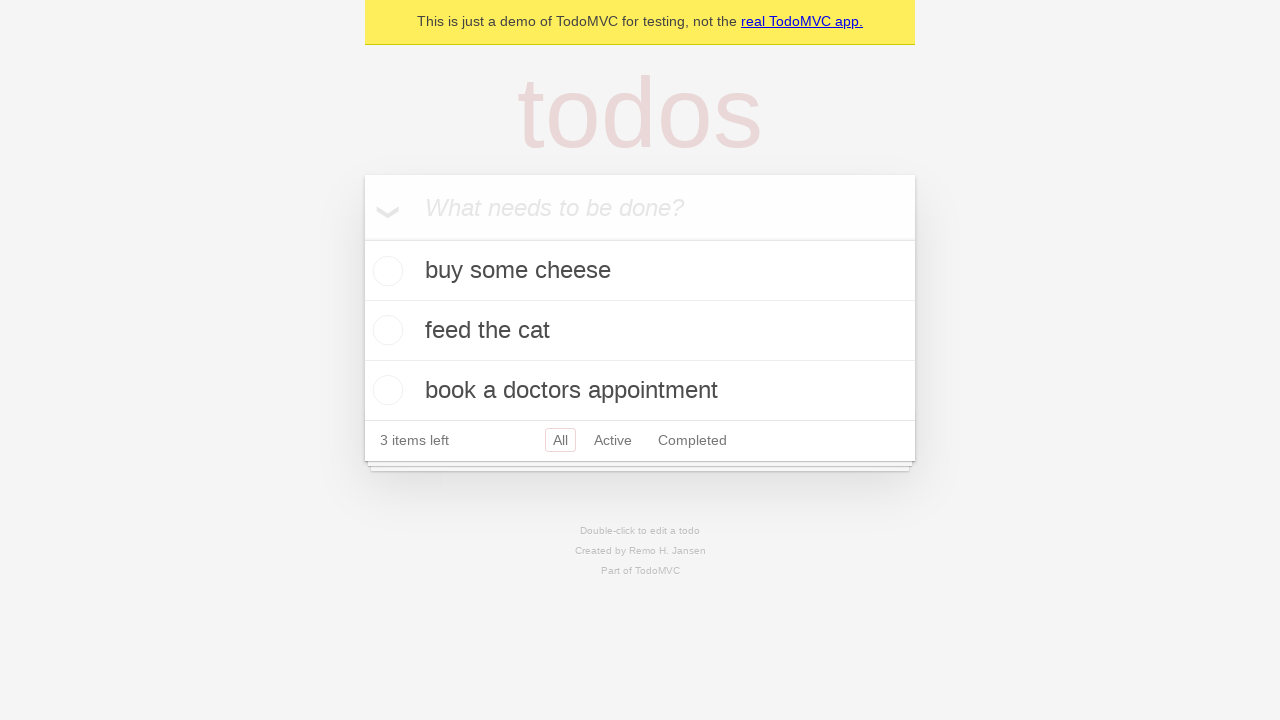

Double-clicked second todo to enter edit mode at (640, 331) on internal:testid=[data-testid="todo-item"s] >> nth=1
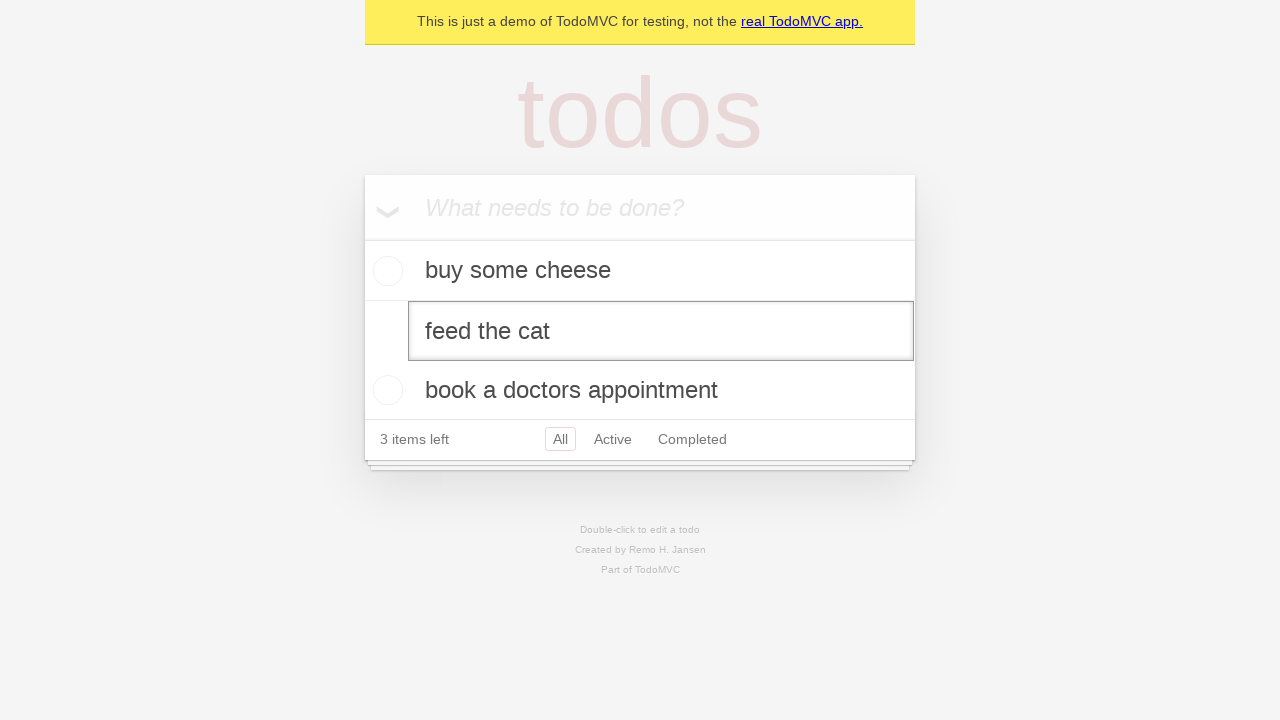

Filled edit field with text containing leading and trailing whitespace: '    buy some sausages    ' on internal:testid=[data-testid="todo-item"s] >> nth=1 >> internal:role=textbox[nam
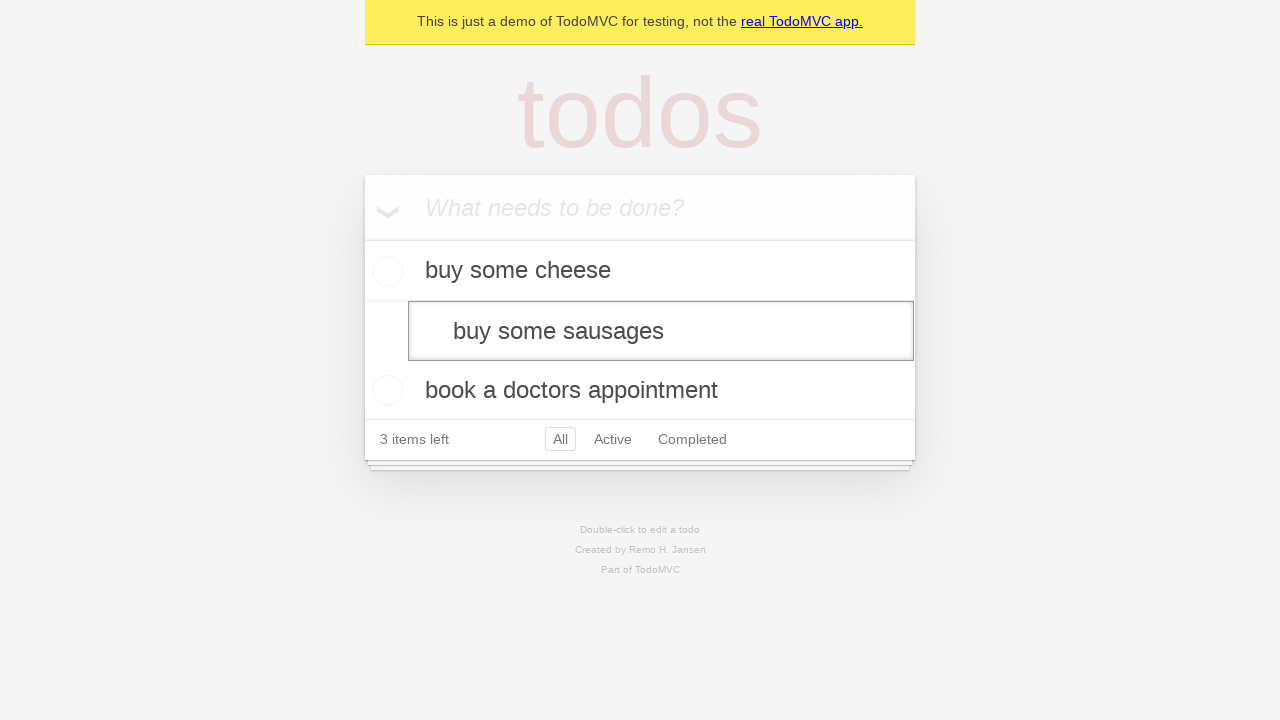

Pressed Enter to confirm edit and verify whitespace is trimmed on internal:testid=[data-testid="todo-item"s] >> nth=1 >> internal:role=textbox[nam
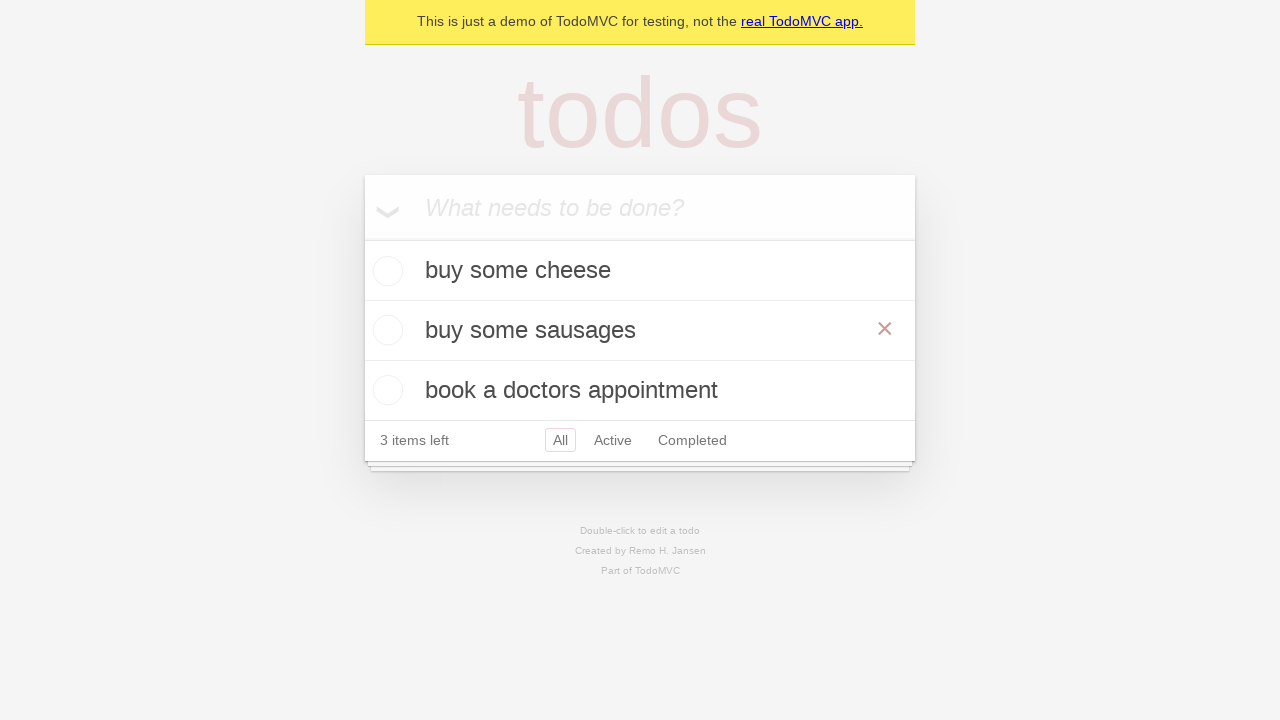

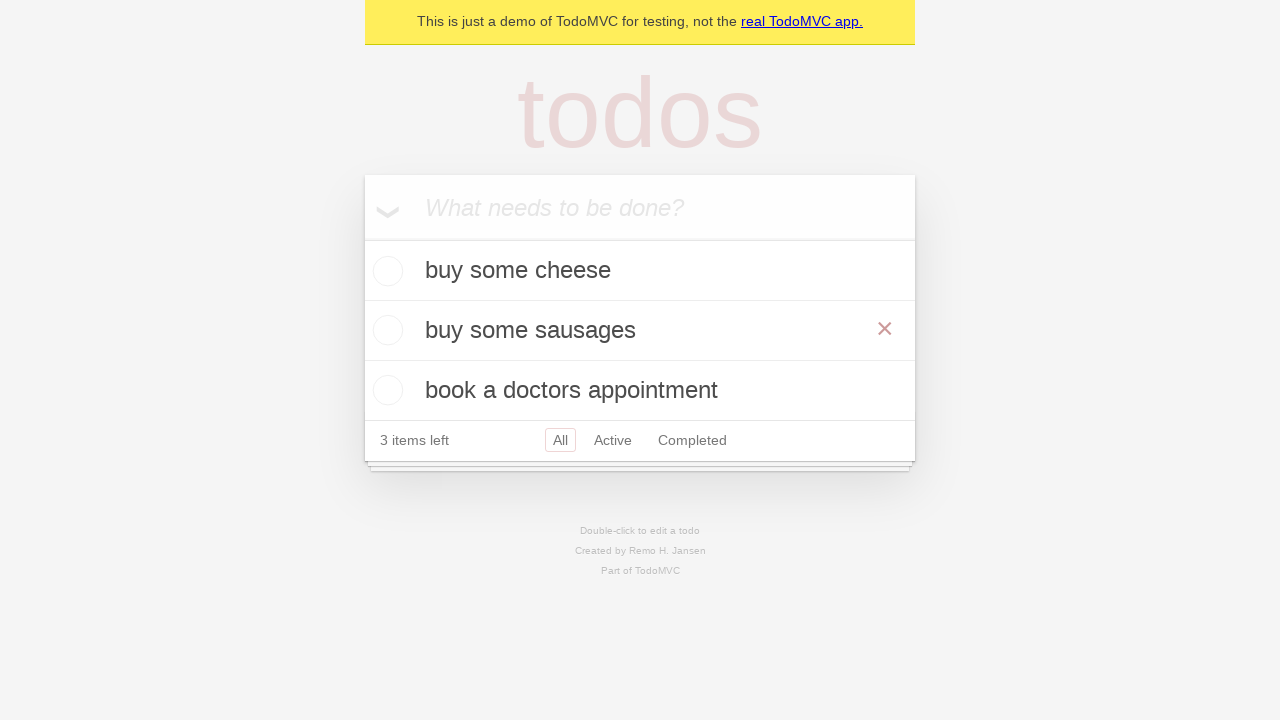